Tests table sorting functionality by clicking on the Email column header and verifying the column becomes sorted alphabetically

Starting URL: http://the-internet.herokuapp.com/tables

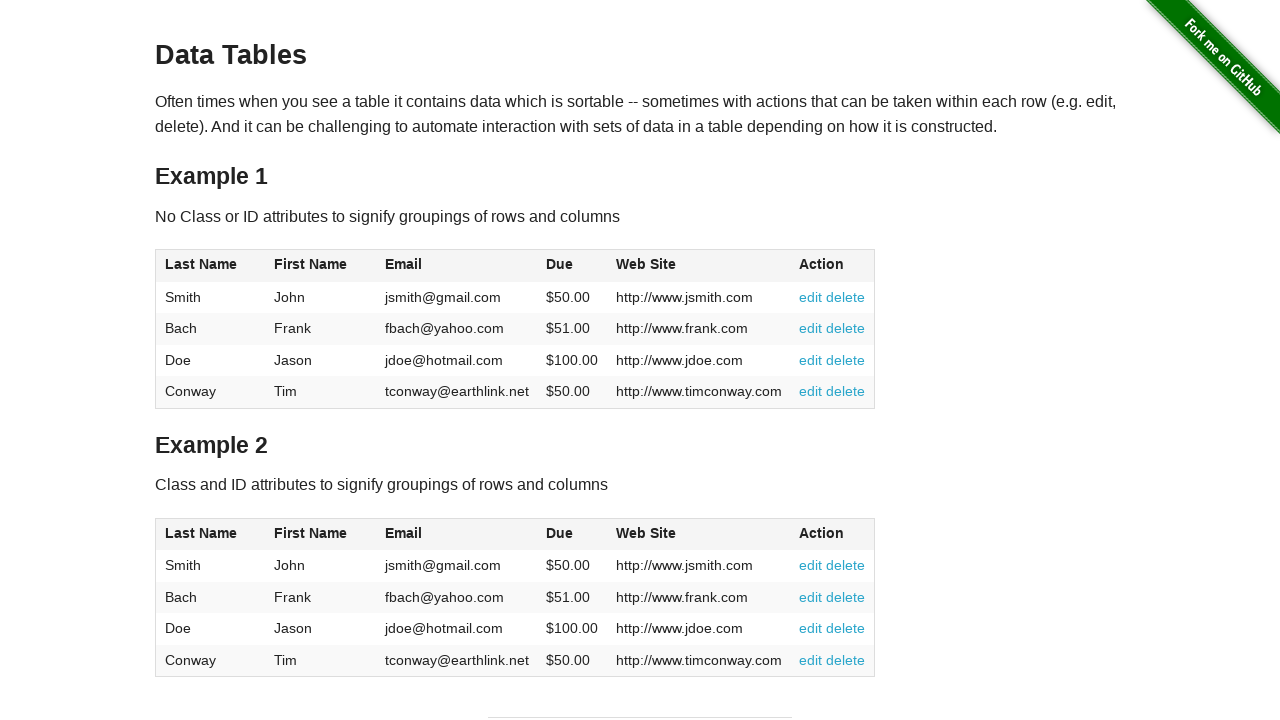

Clicked on Email column header to sort at (457, 266) on #table1 > thead > tr > th:nth-child(3)
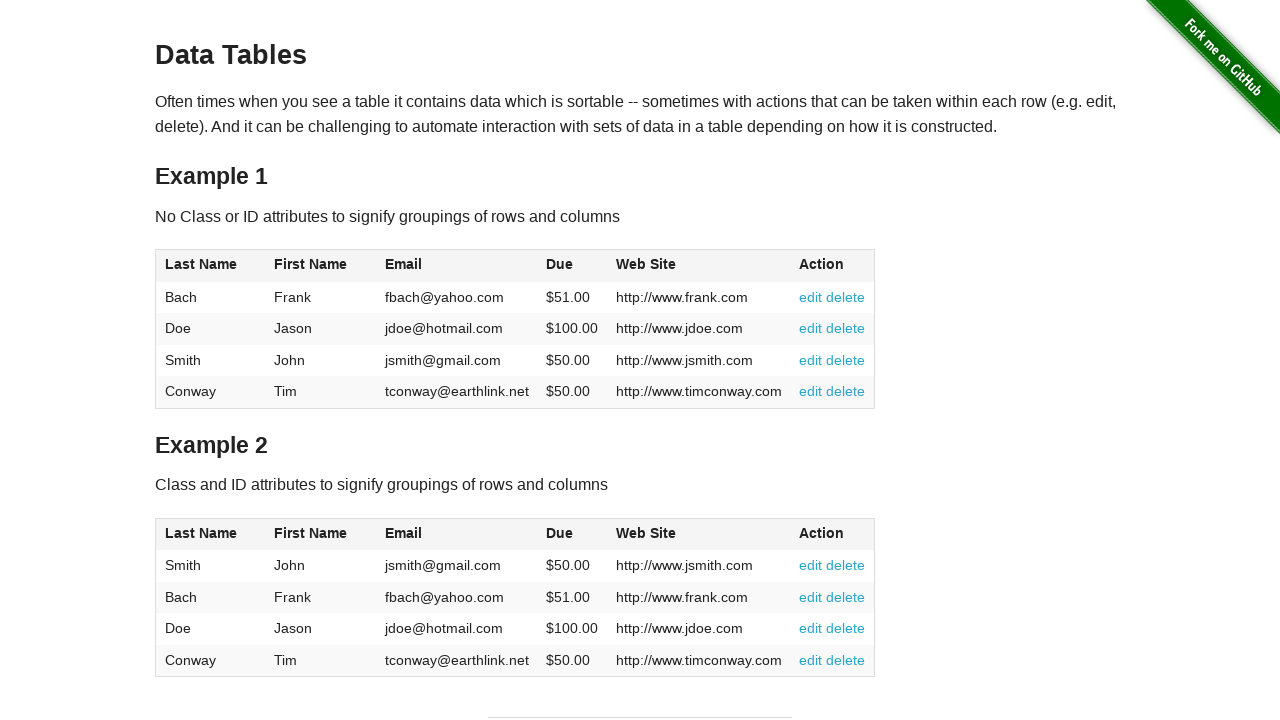

Waited for sort operation to complete
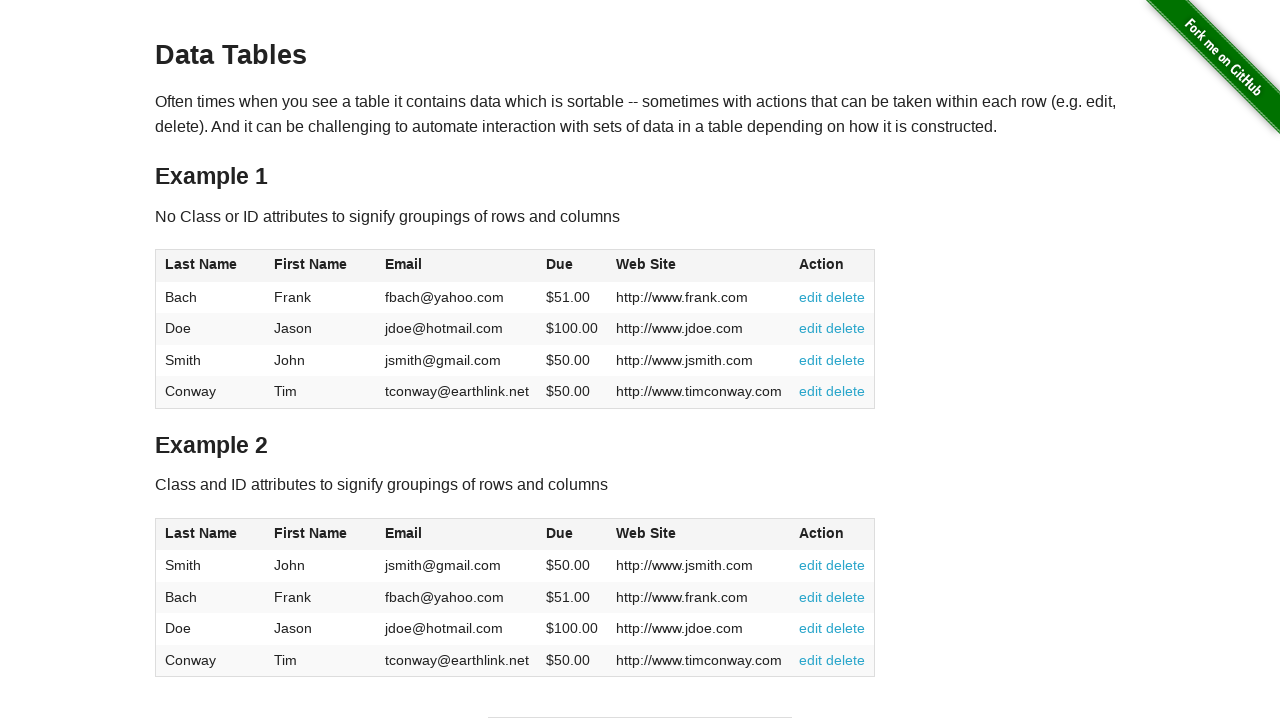

Retrieved all email elements from table
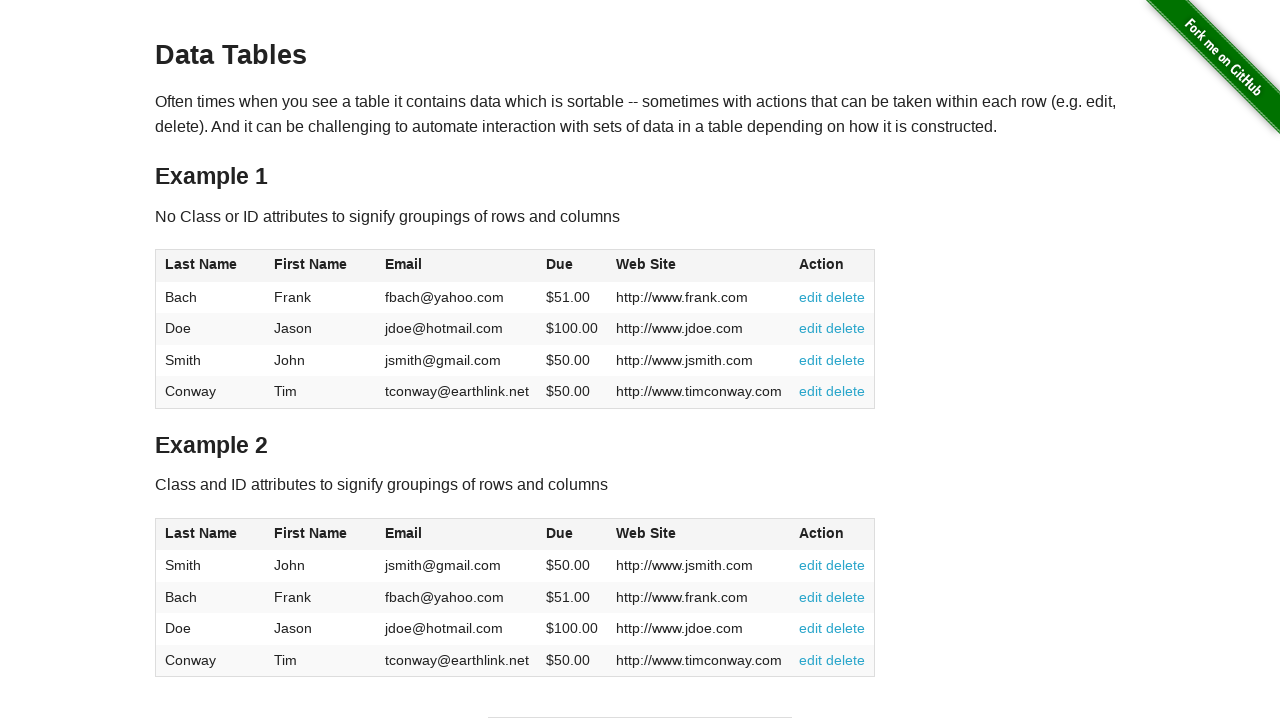

Extracted email text content from elements
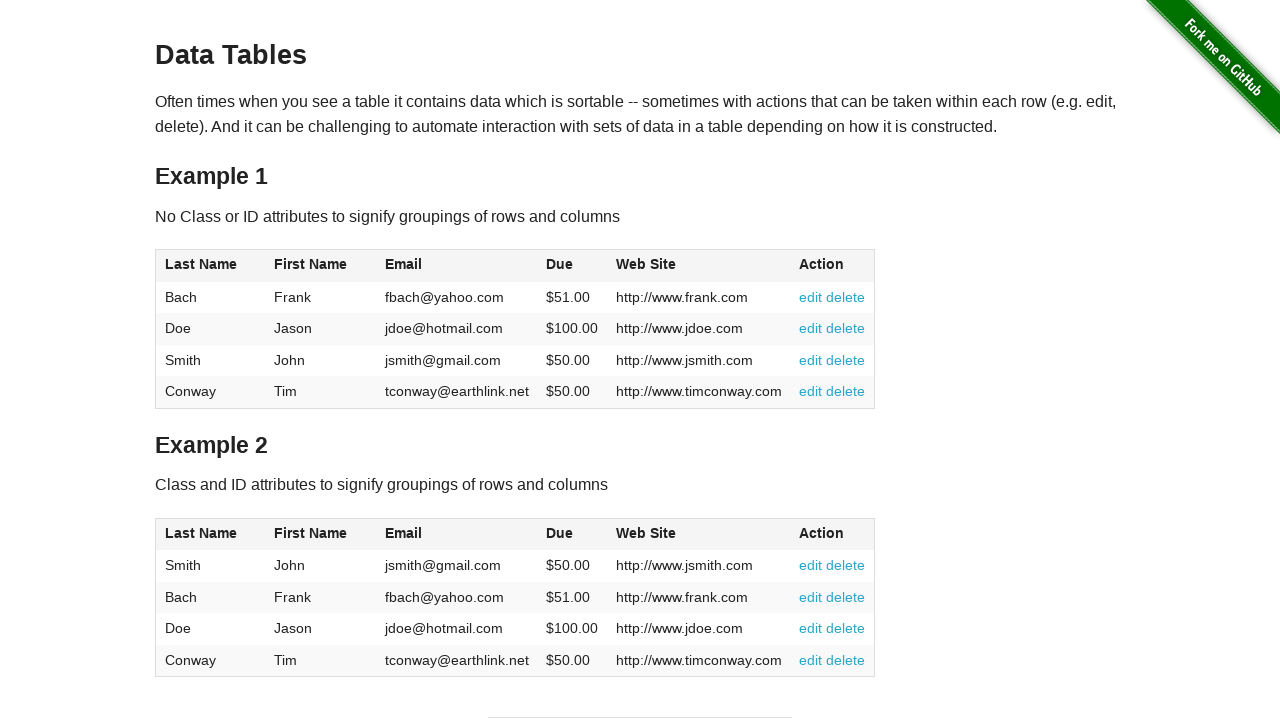

Verified emails are sorted alphabetically
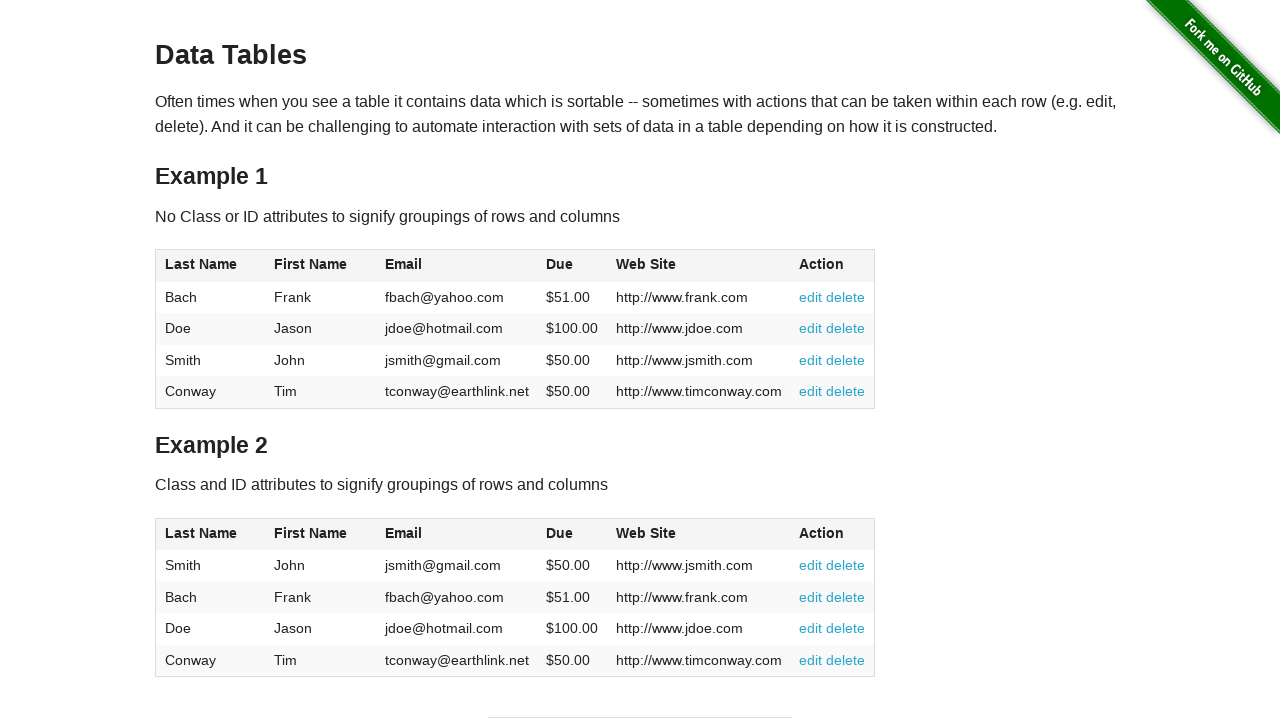

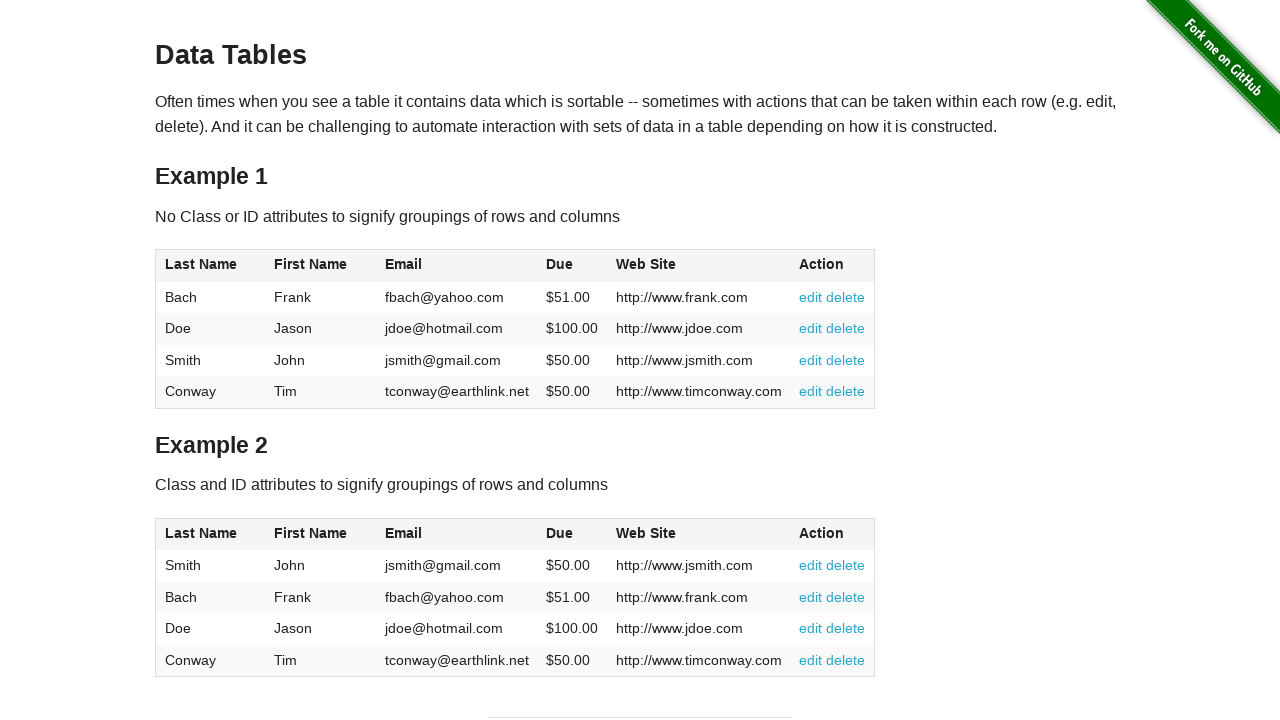